Adds Blue Top product to cart, clicks view cart link, and verifies the item appears in the shopping cart

Starting URL: https://www.automationexercise.com/products

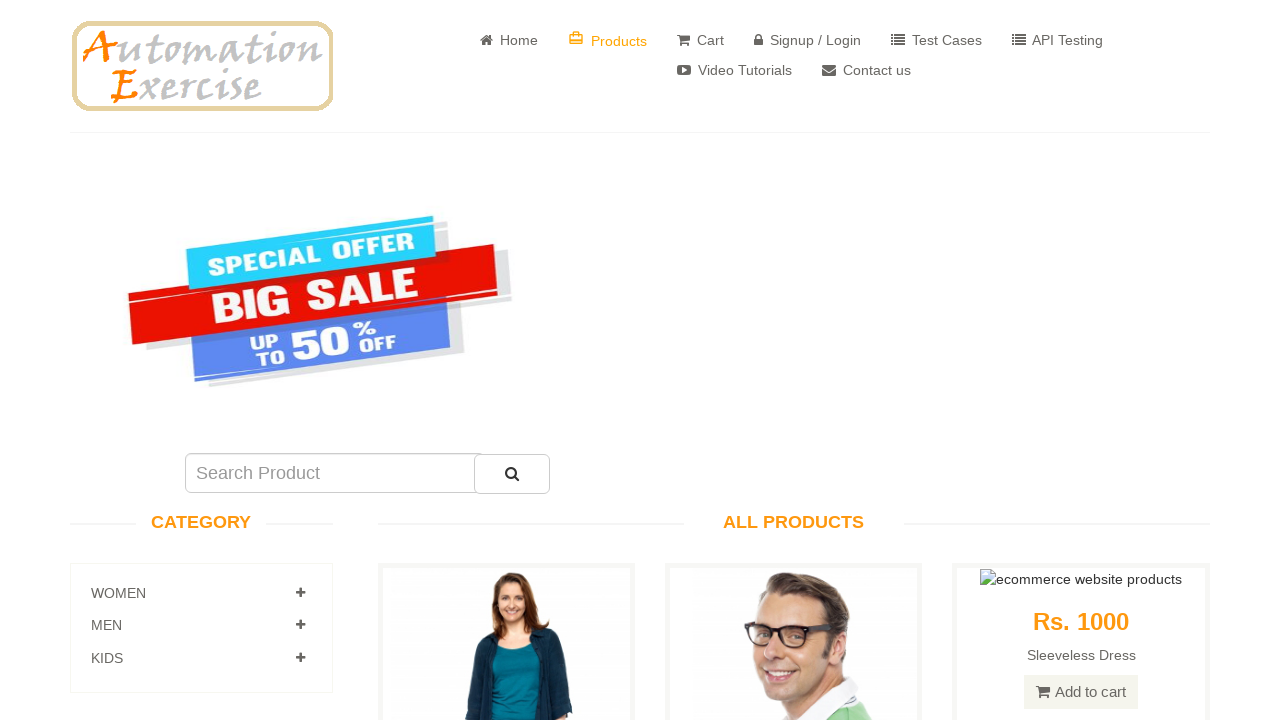

Found 'Add to Cart' button for Blue Top product
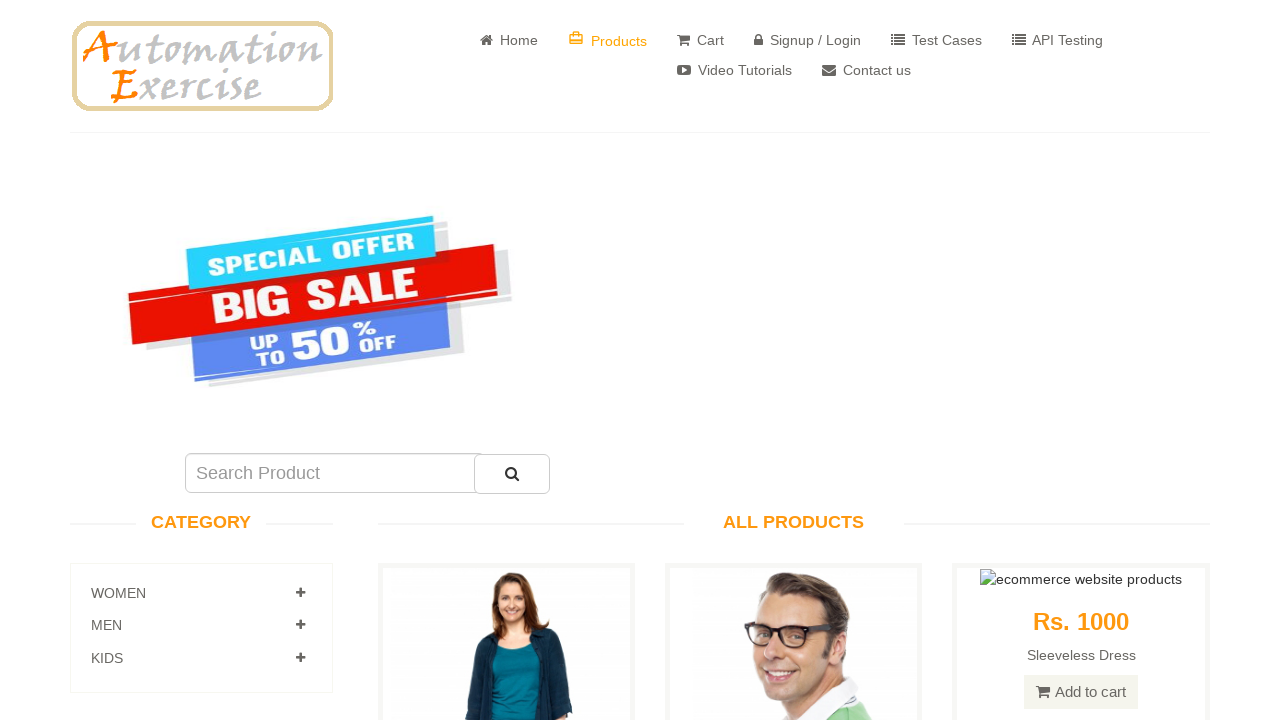

Clicked 'Add to Cart' button for Blue Top
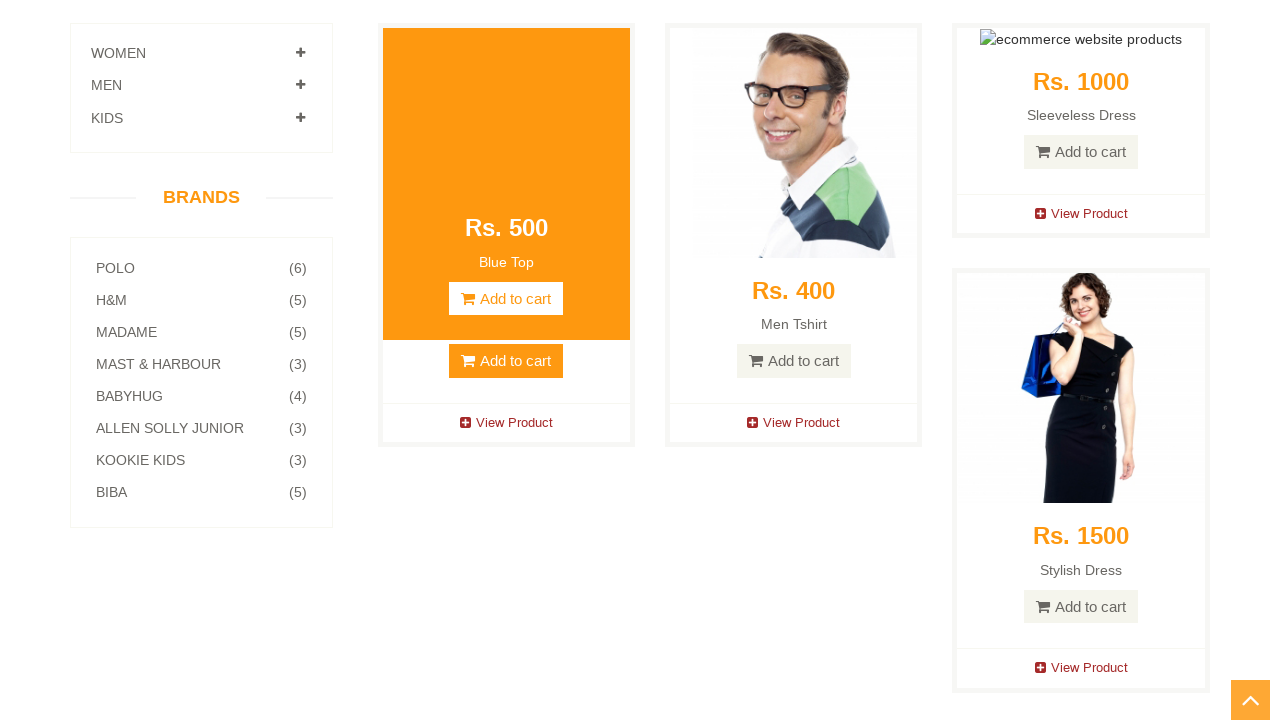

Found 'View Cart' link in confirmation modal
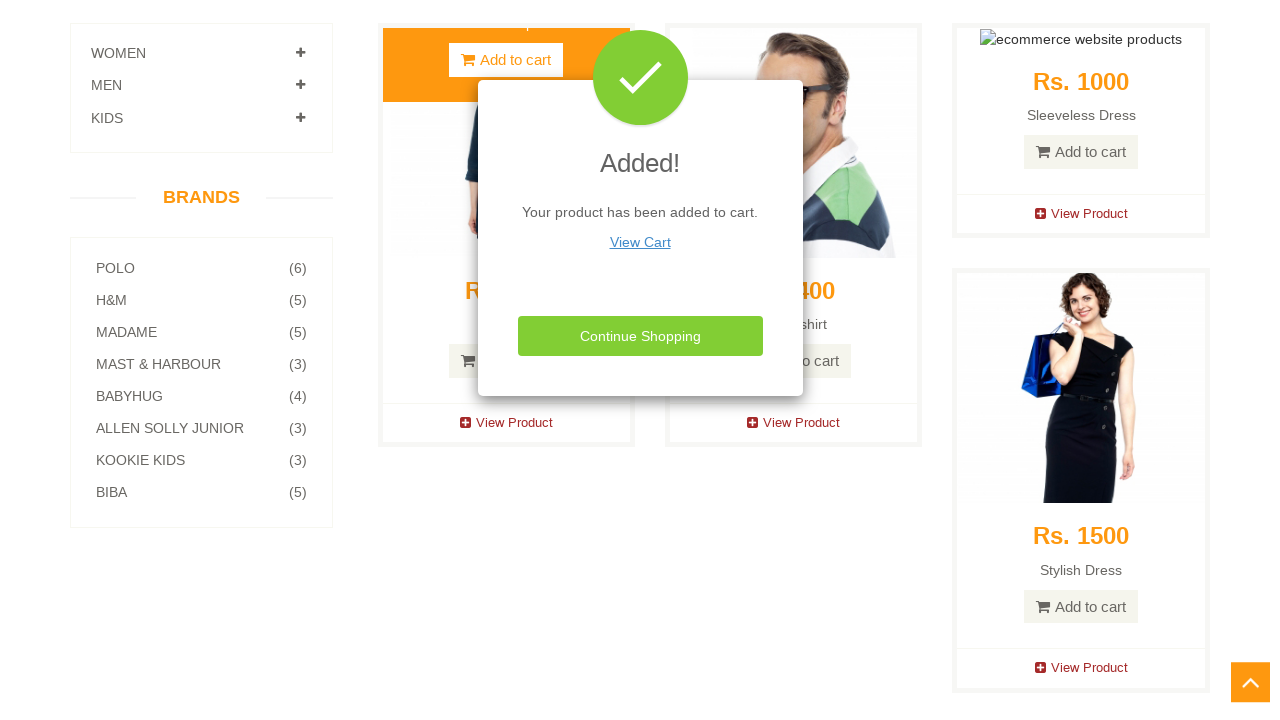

Clicked 'View Cart' link to navigate to shopping cart
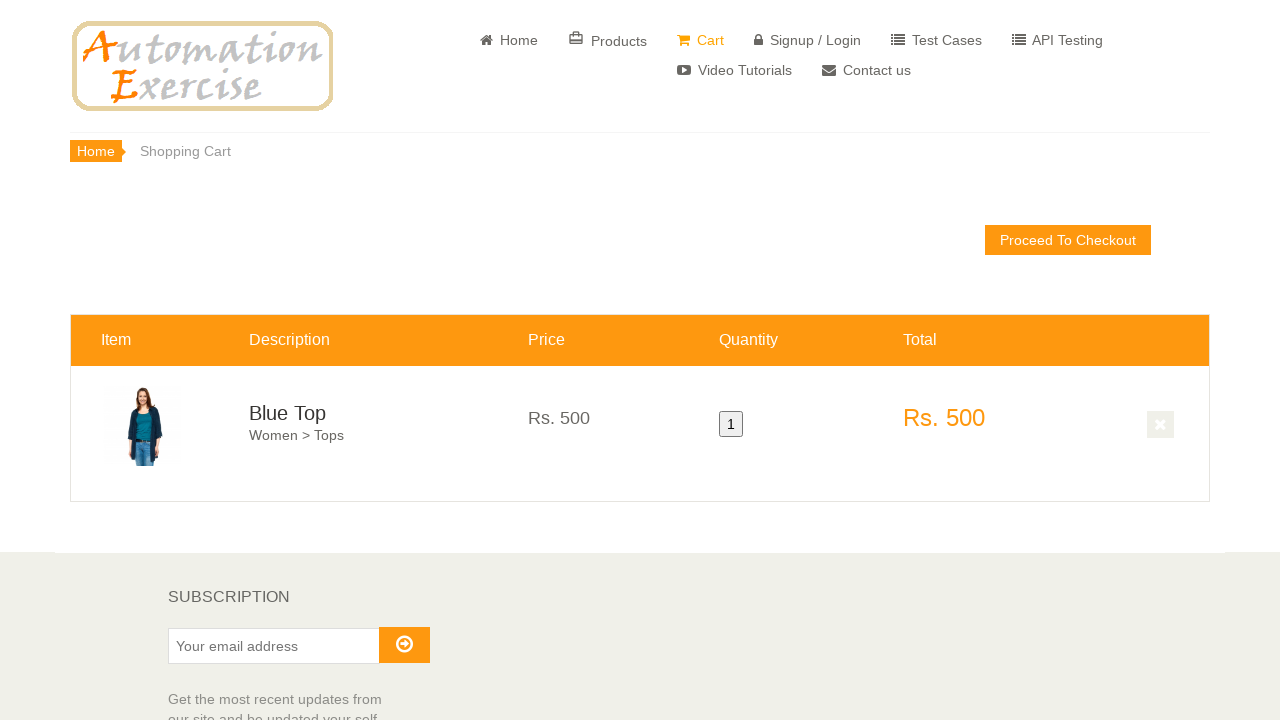

Located Blue Top product in cart table
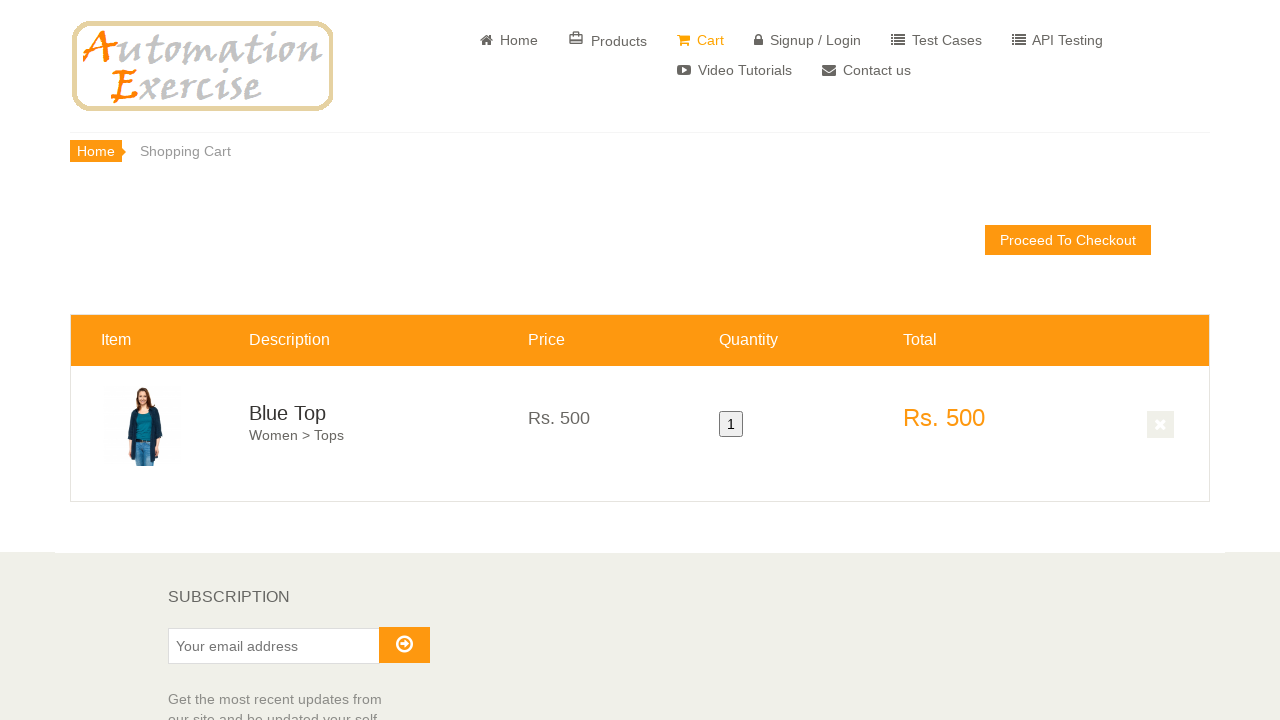

Verified Blue Top product is present in shopping cart
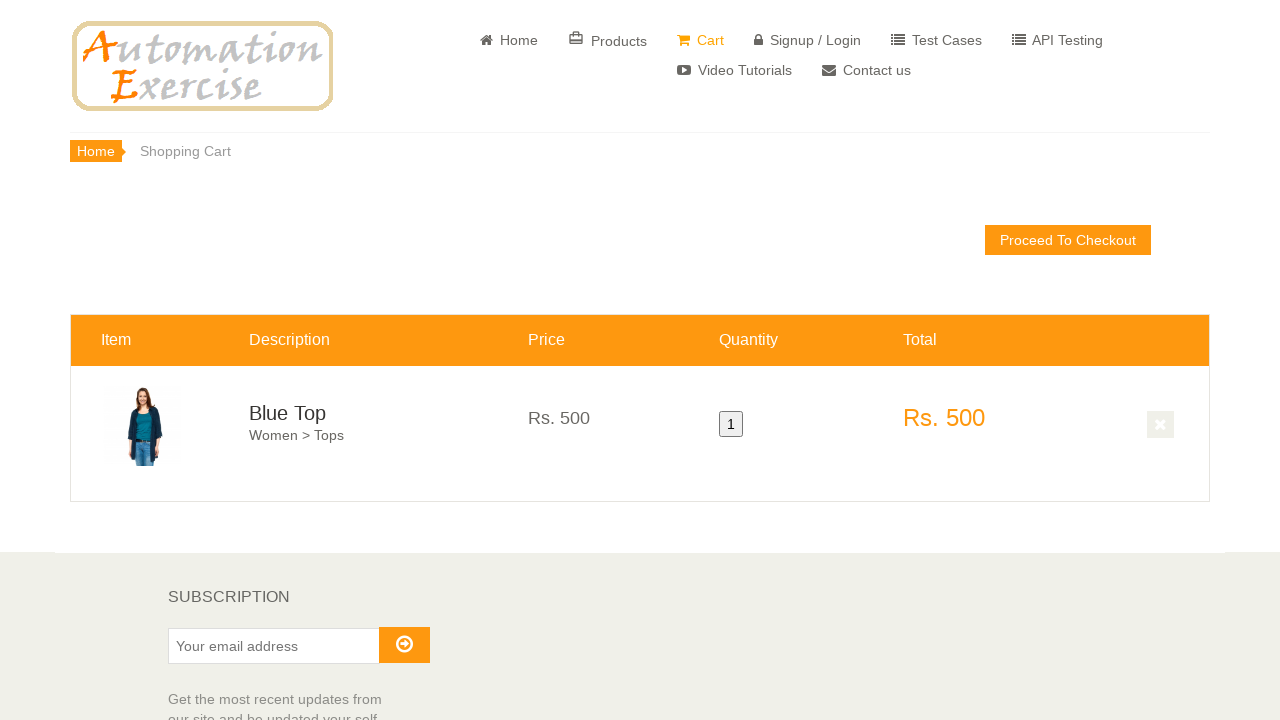

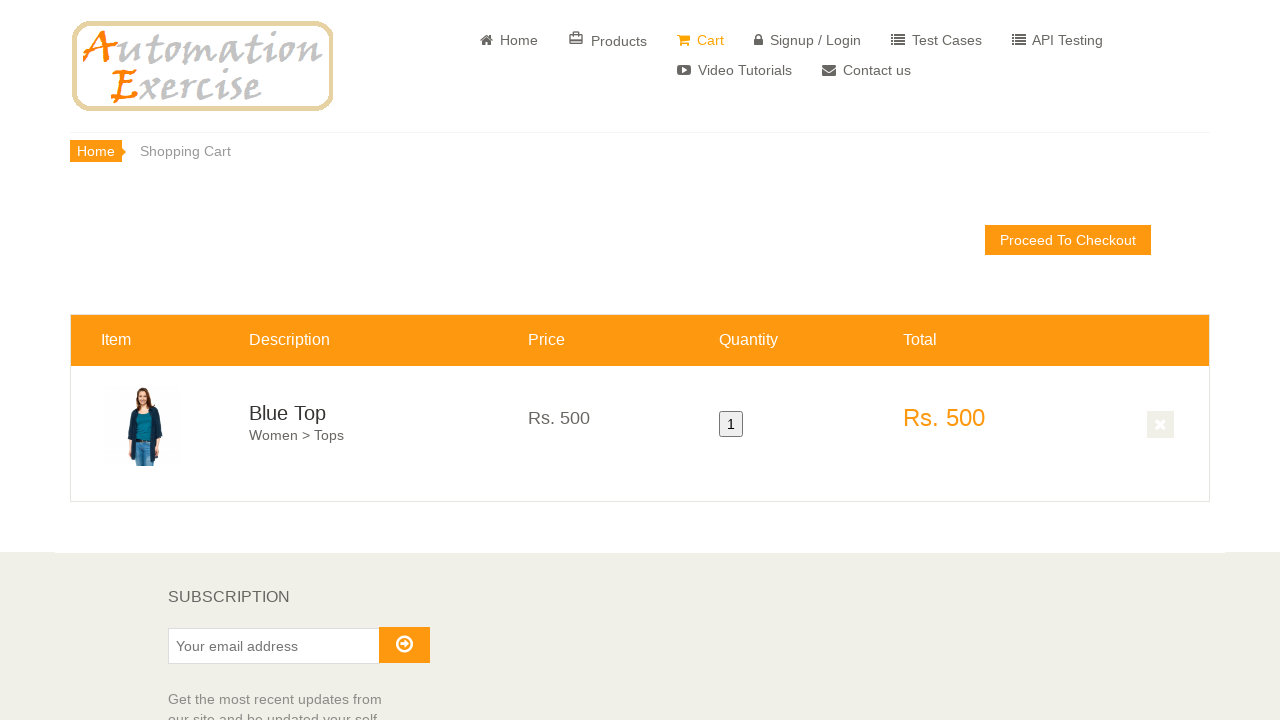